Tests flight booking form functionality including selecting round trip radio button, choosing origin and destination cities from dropdowns, selecting departure and return dates from calendar, toggling senior citizen discount checkbox, and adjusting passenger count.

Starting URL: https://rahulshettyacademy.com/dropdownsPractise/

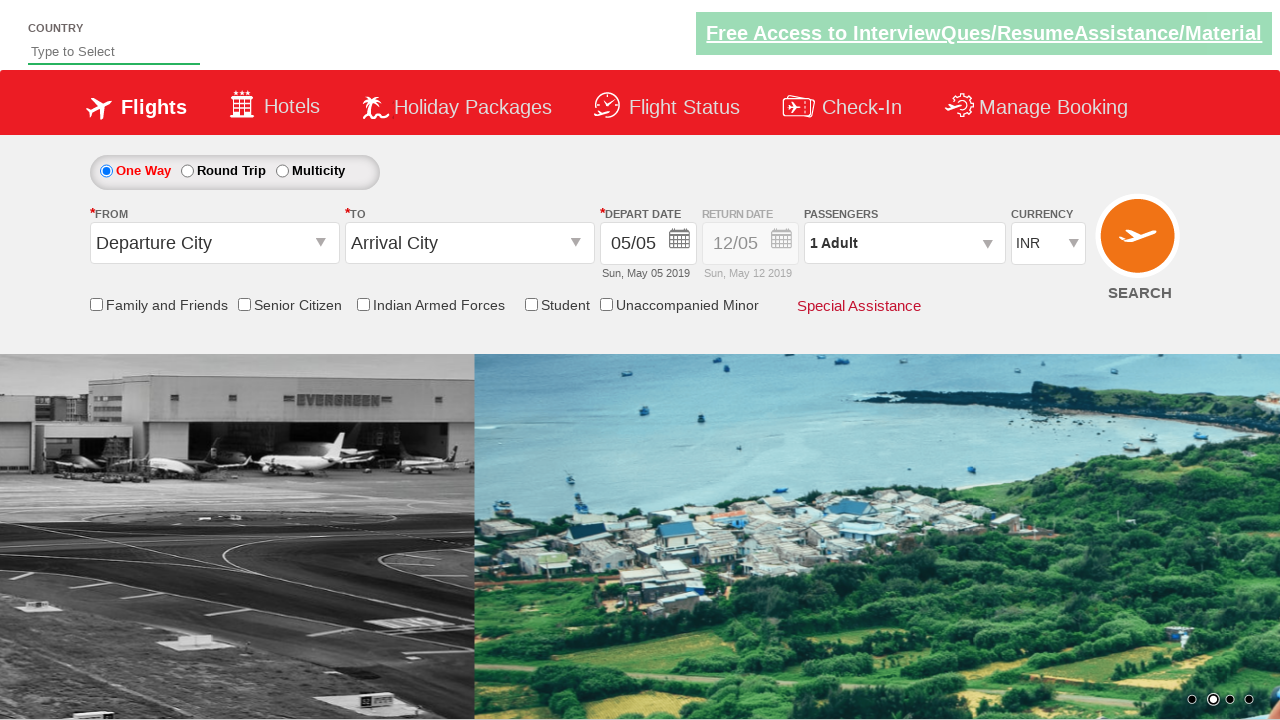

Clicked round trip radio button at (187, 171) on input[id='ctl00_mainContent_rbtnl_Trip_1']
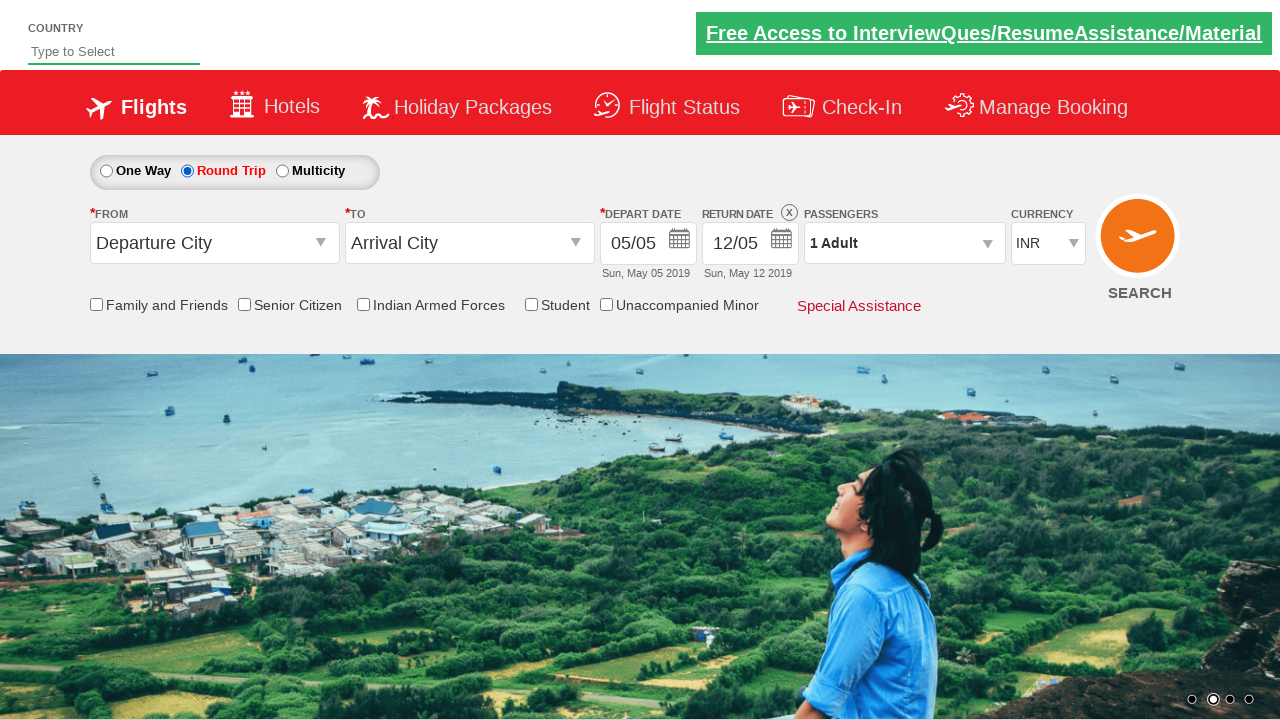

Clicked origin station dropdown at (214, 243) on #ctl00_mainContent_ddl_originStation1_CTXT
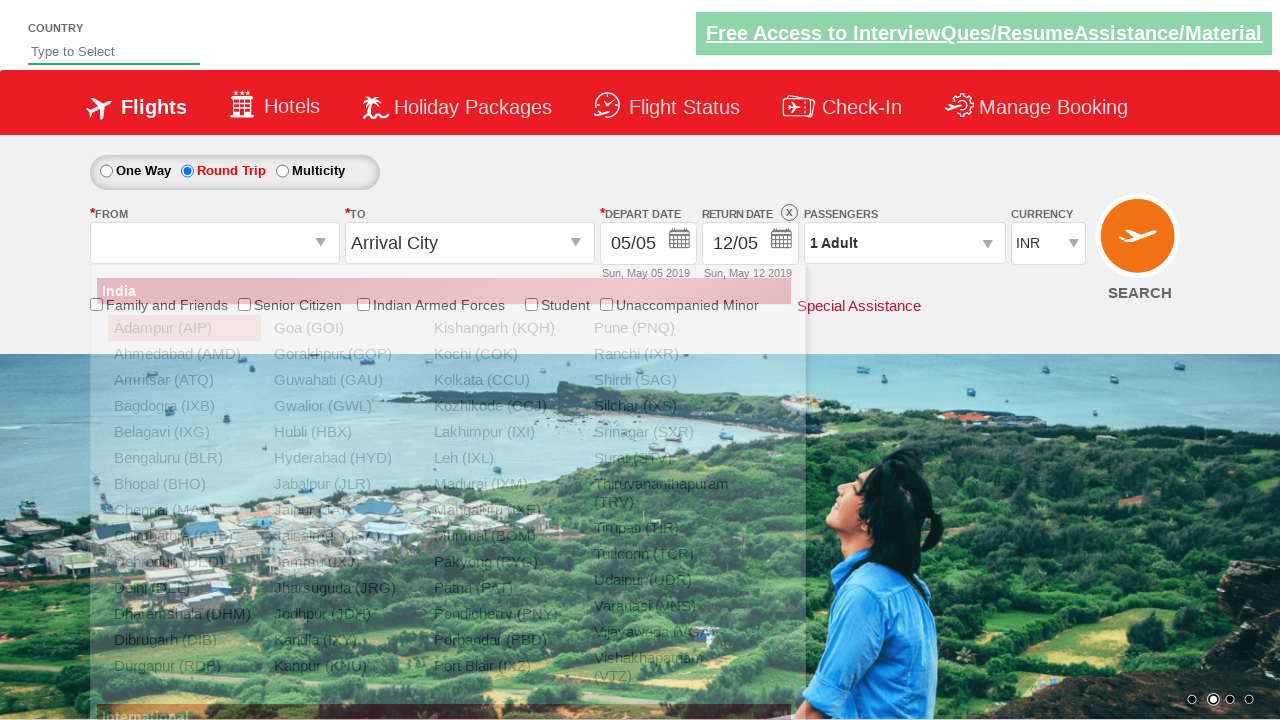

Selected Bangalore (BLR) as origin city at (184, 458) on xpath=//a[@value='BLR']
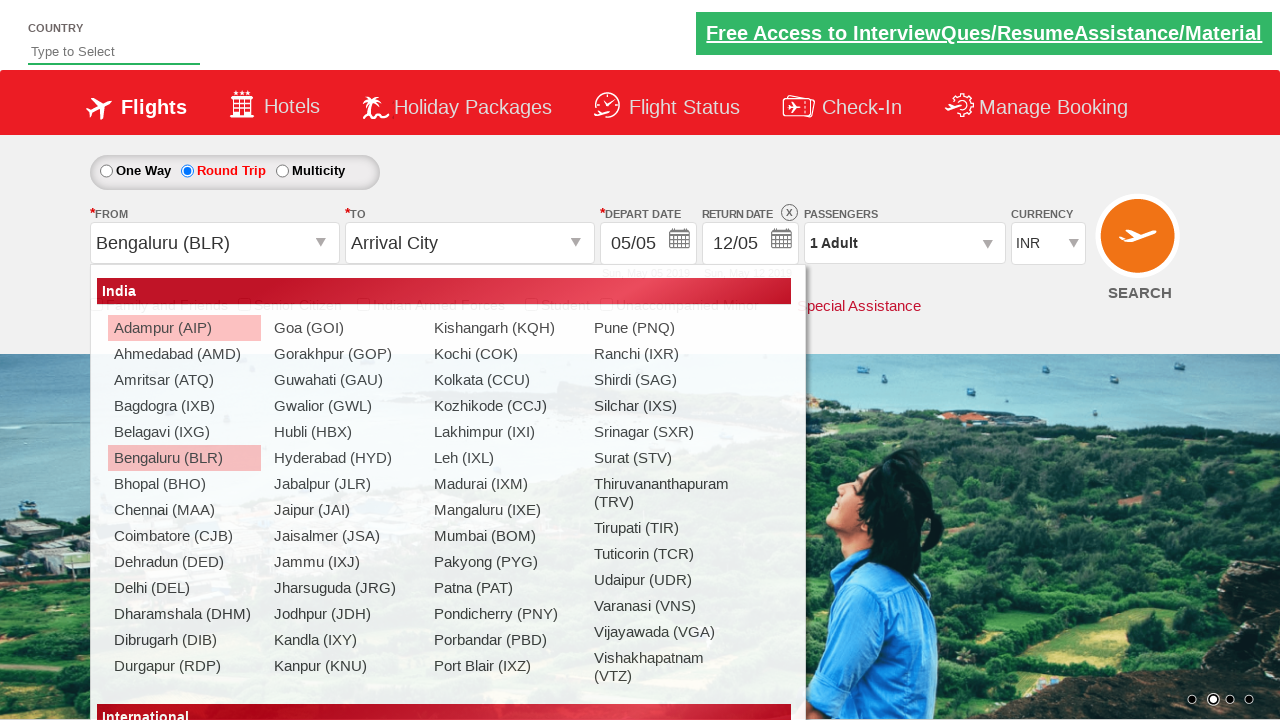

Waited 2 seconds for destination dropdown to be ready
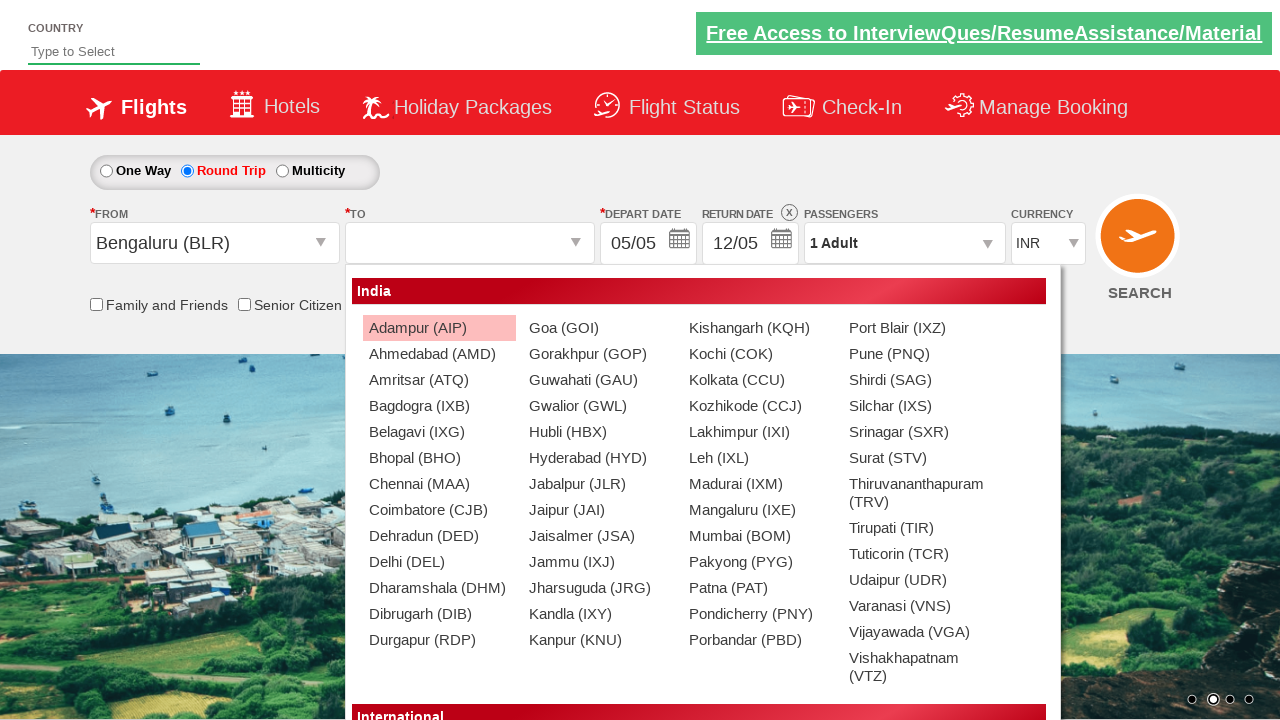

Selected Chennai (MAA) as destination city at (439, 484) on xpath=//div[@id='ctl00_mainContent_ddl_destinationStation1_CTNR']//a[@value='MAA
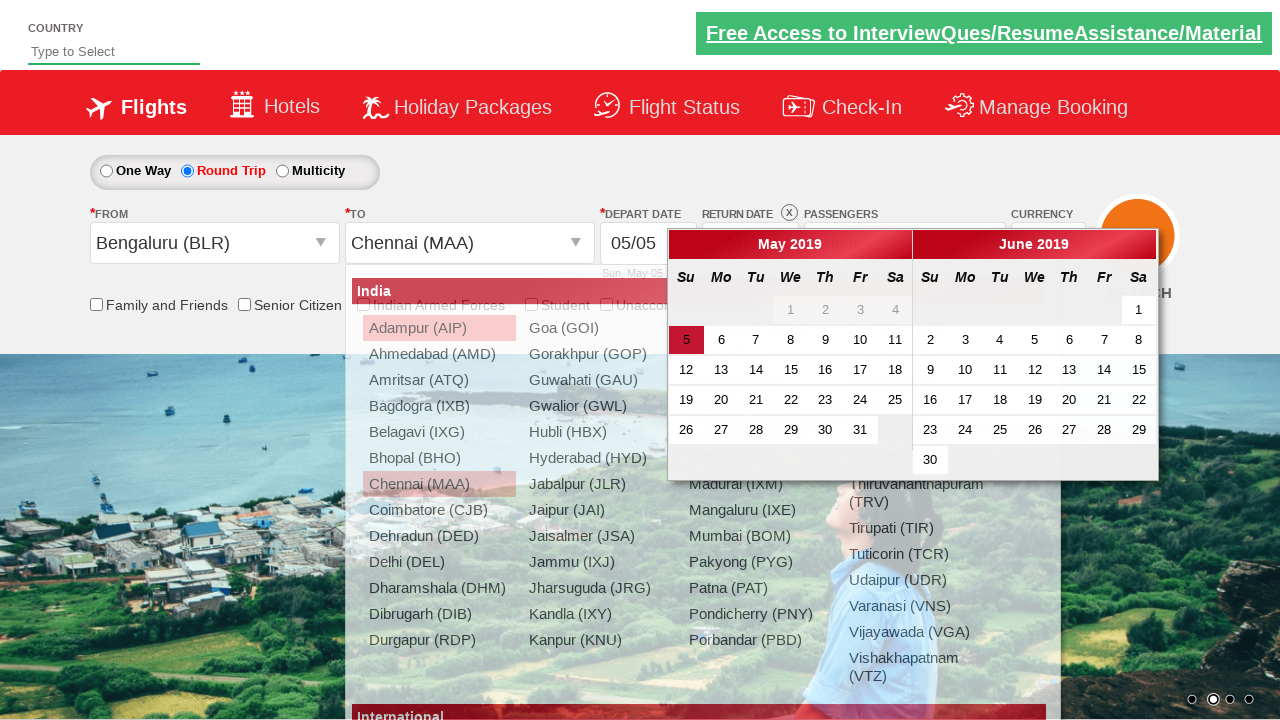

Clicked departure date field at (648, 244) on input[name='ctl00$mainContent$view_date1']
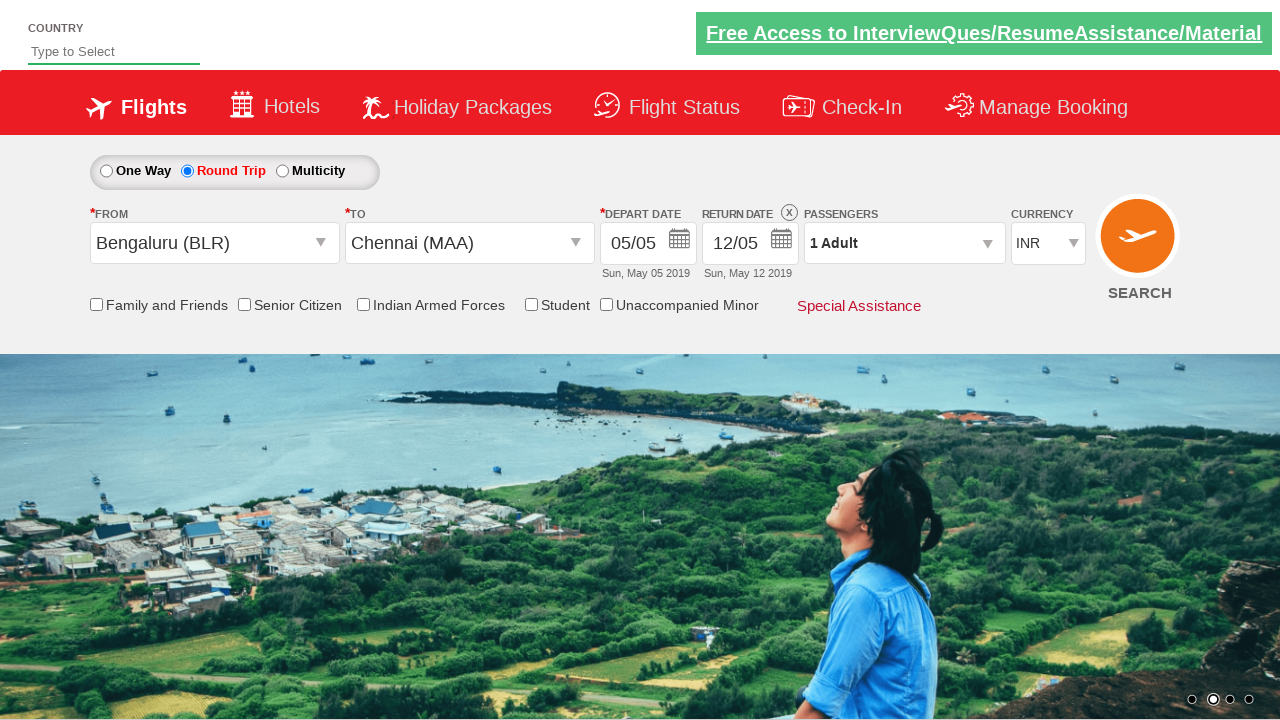

Waited 1 second for calendar to appear
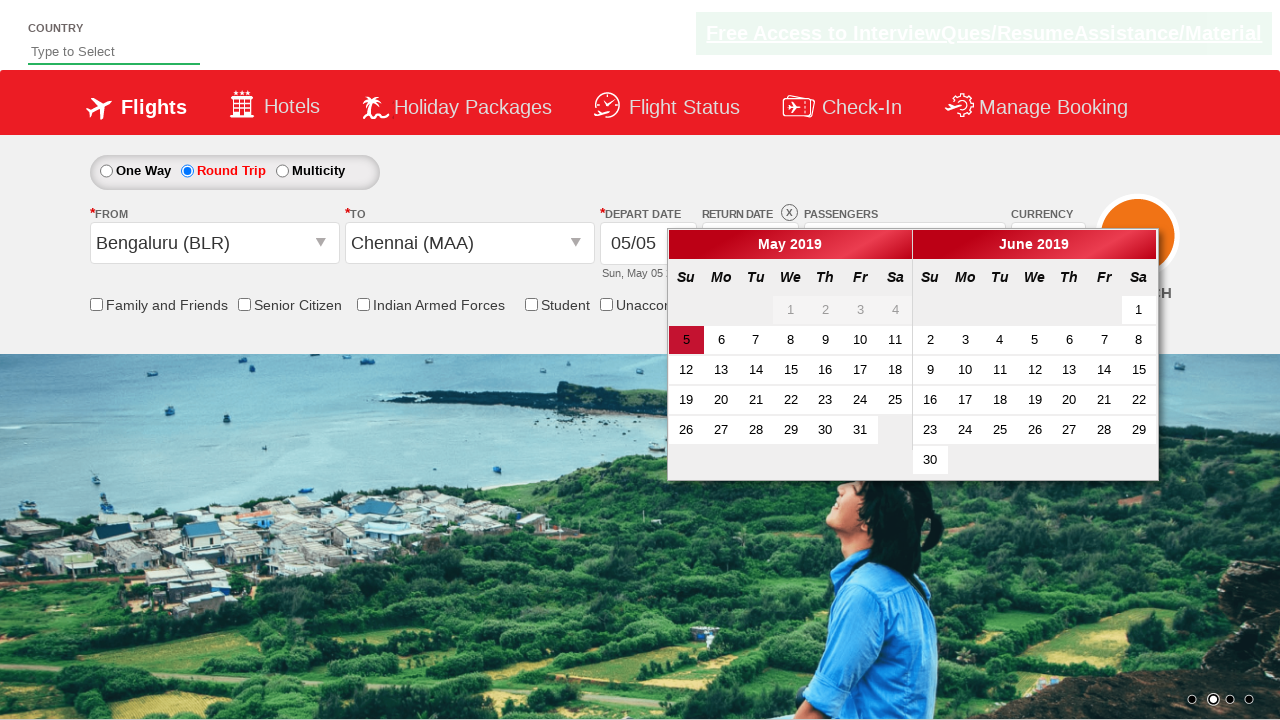

Selected 8th of May as departure date at (791, 340) on xpath=//*[@class='ui-datepicker-calendar']//td[@data-month='4']//a[text()='8']
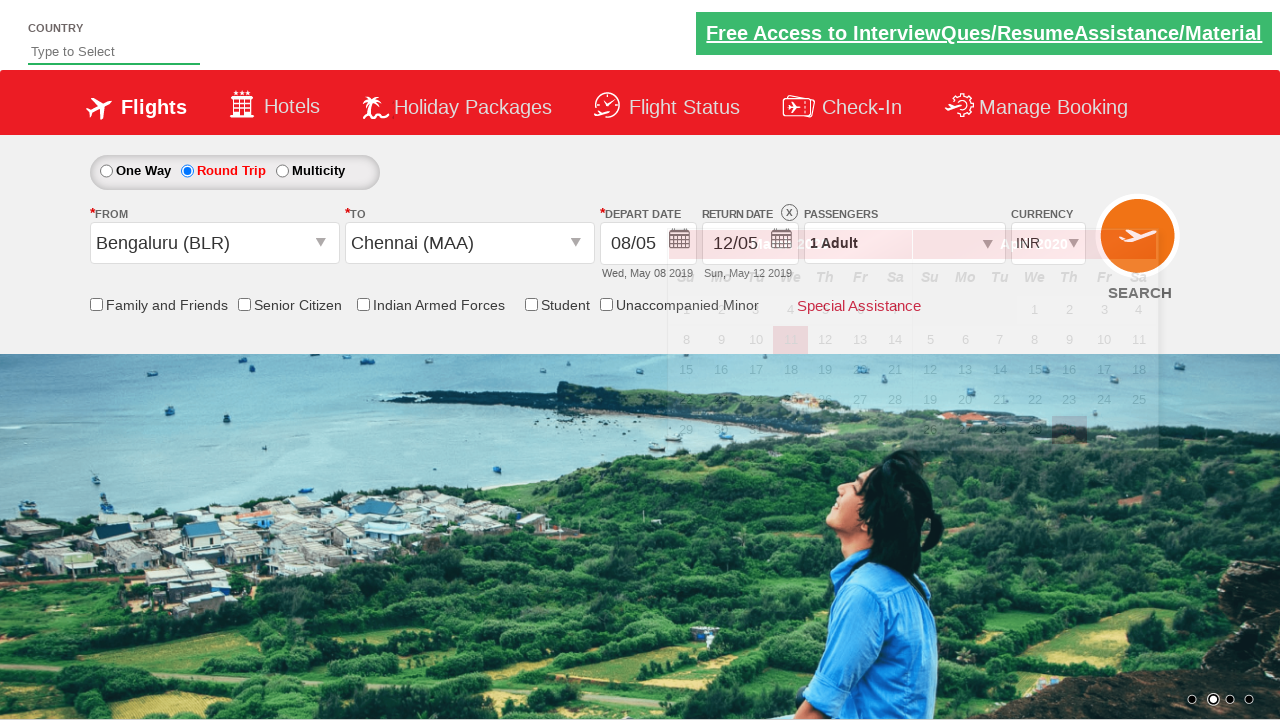

Waited 2 seconds for calendar transition
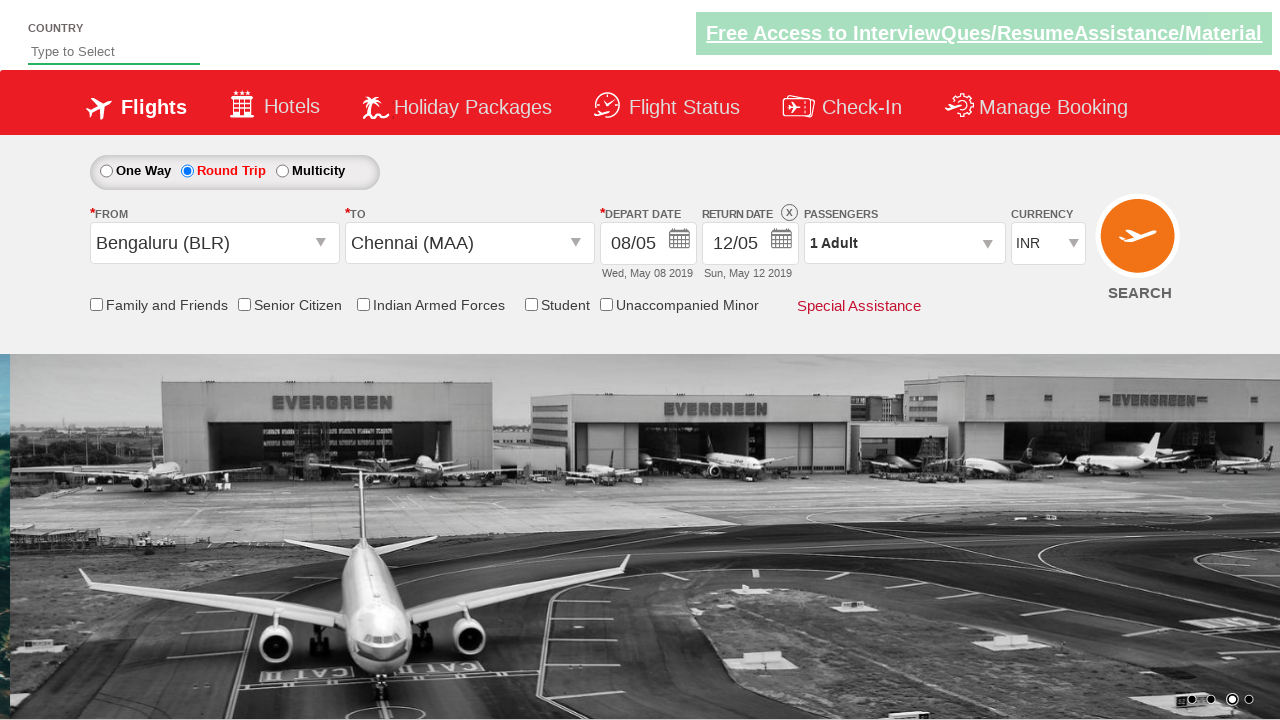

Clicked return date field at (750, 244) on input[name='ctl00$mainContent$view_date2']
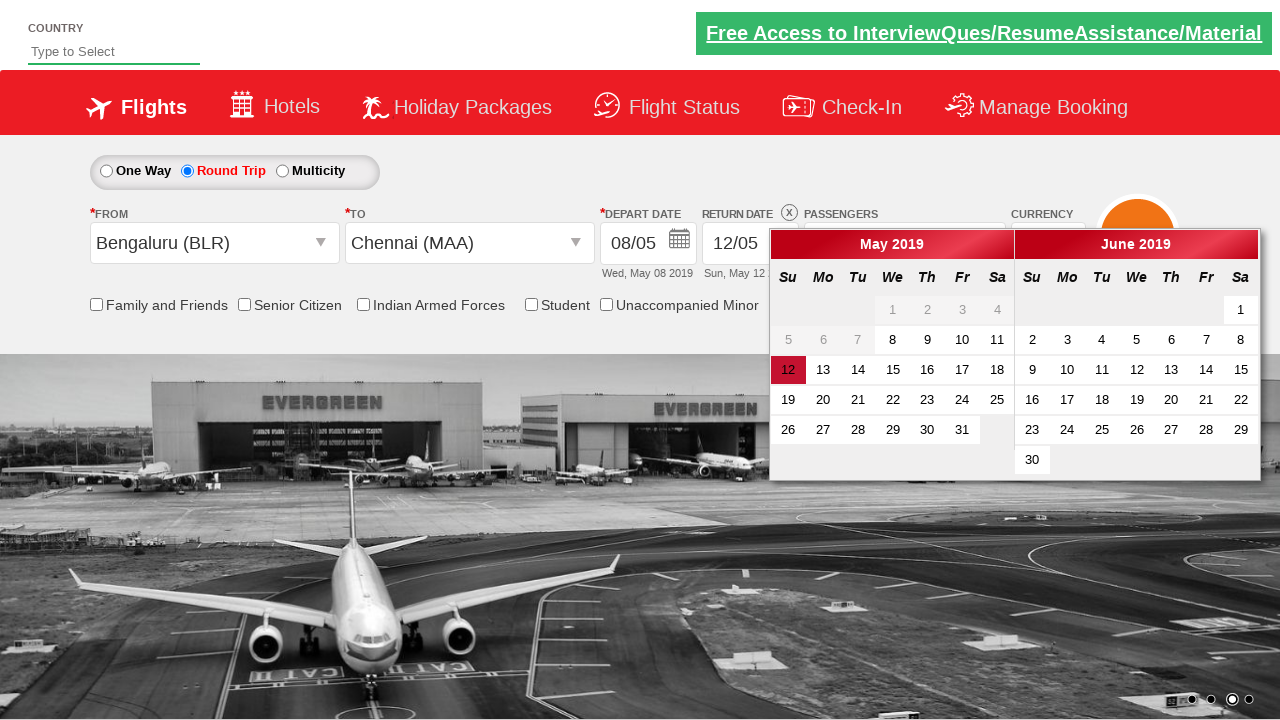

Selected 12th of June as return date at (1137, 370) on xpath=//*[@class='ui-datepicker-calendar']//td[@data-month='5']//a[text()='12']
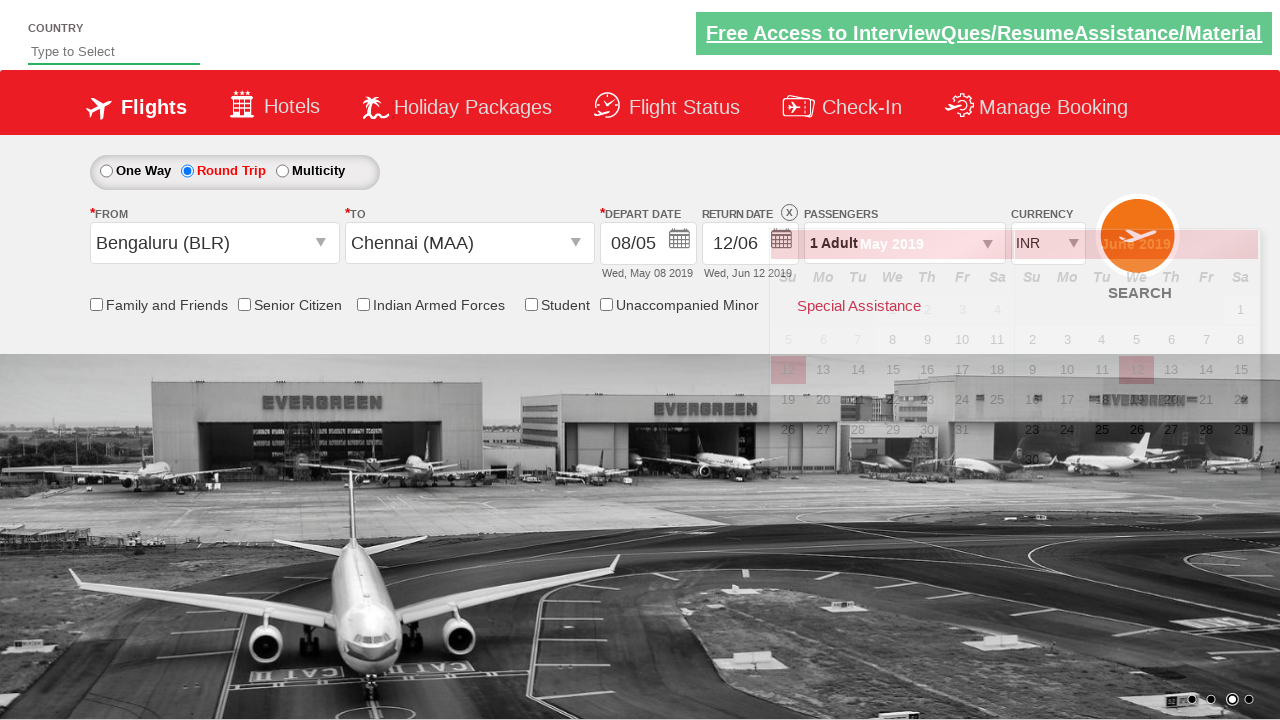

Toggled senior citizen discount checkbox at (244, 304) on input[id*='ctl00_mainContent_chk_SeniorCitizenDiscount']
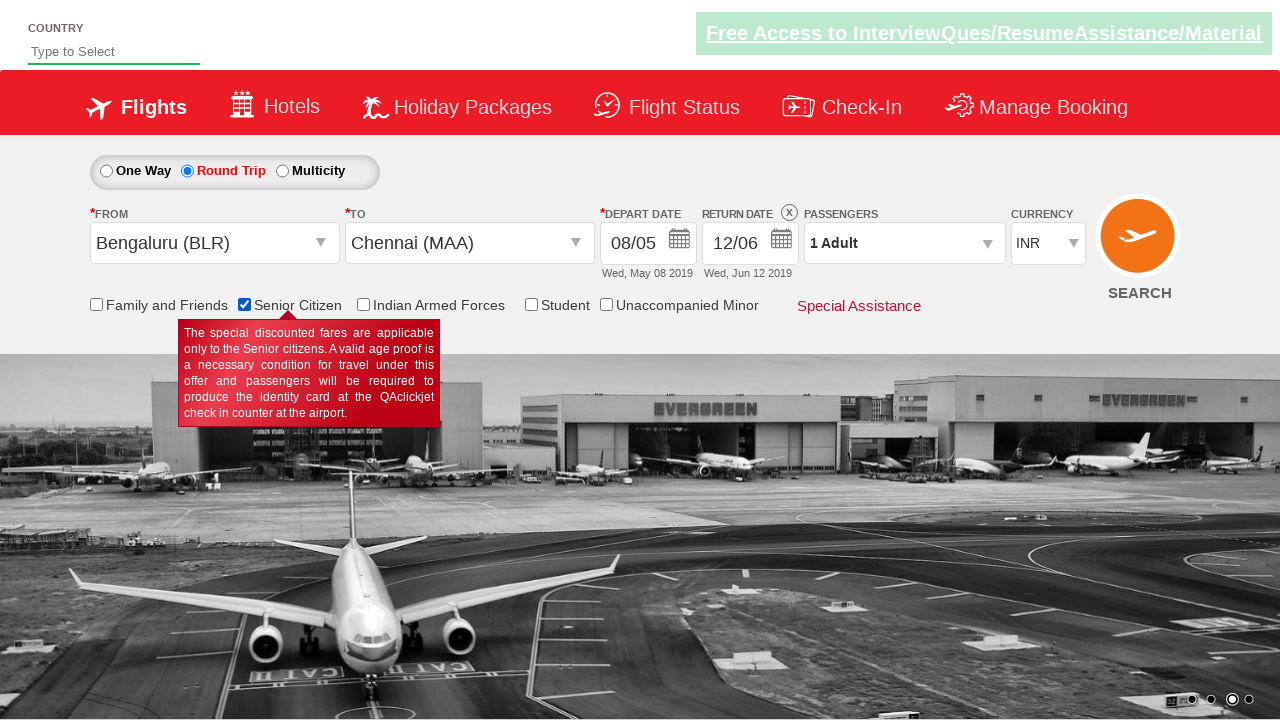

Clicked passenger info dropdown at (904, 243) on #divpaxinfo
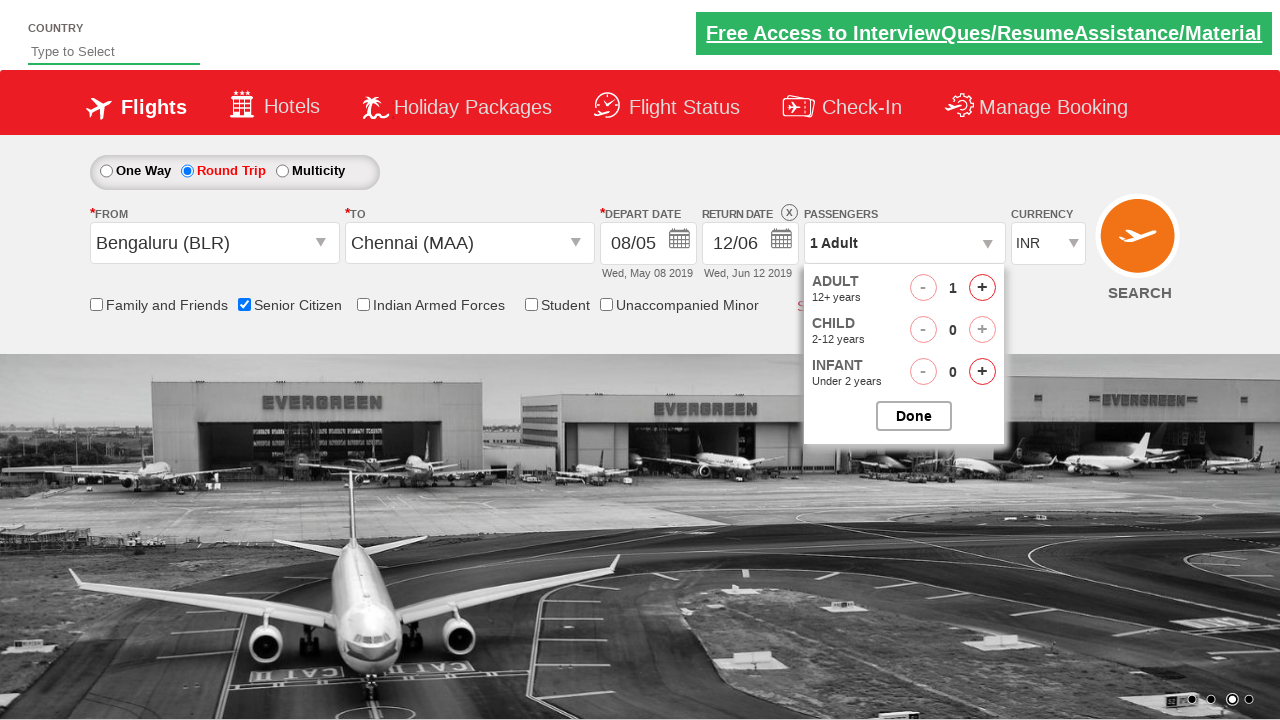

Waited 2 seconds for passenger dropdown to appear
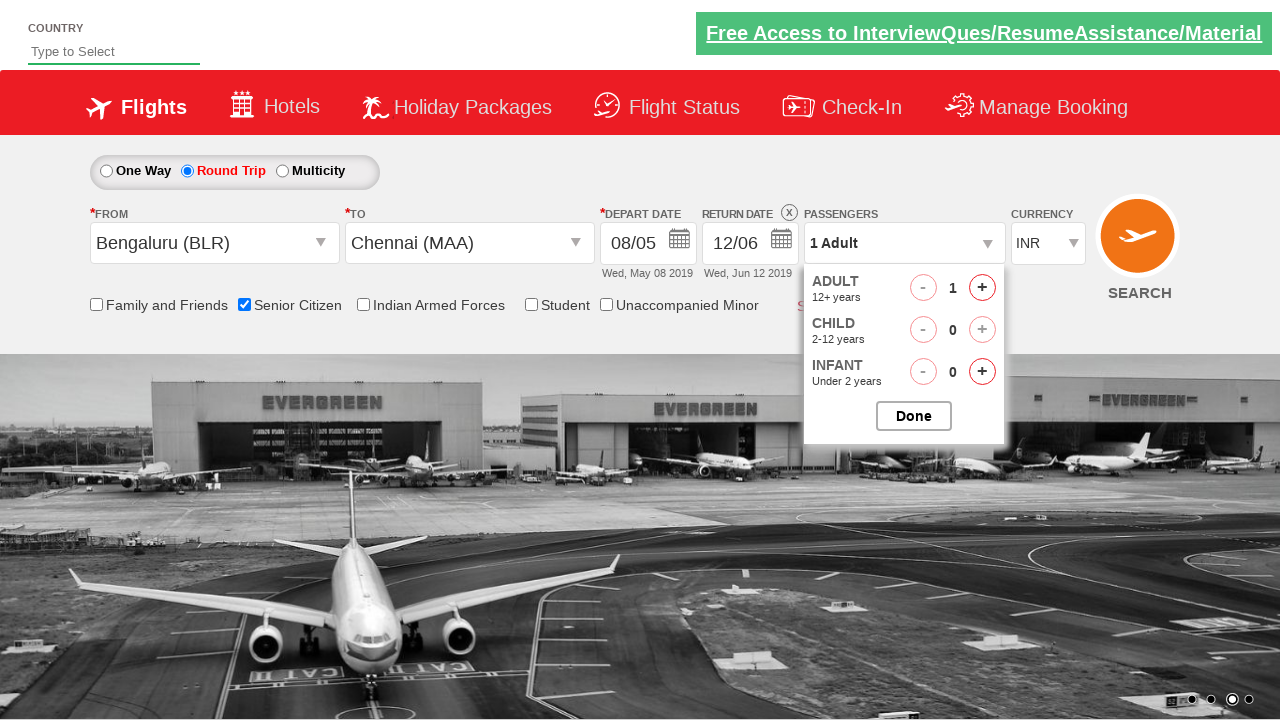

Incremented adult passenger count (iteration 1) at (982, 288) on #hrefIncAdt
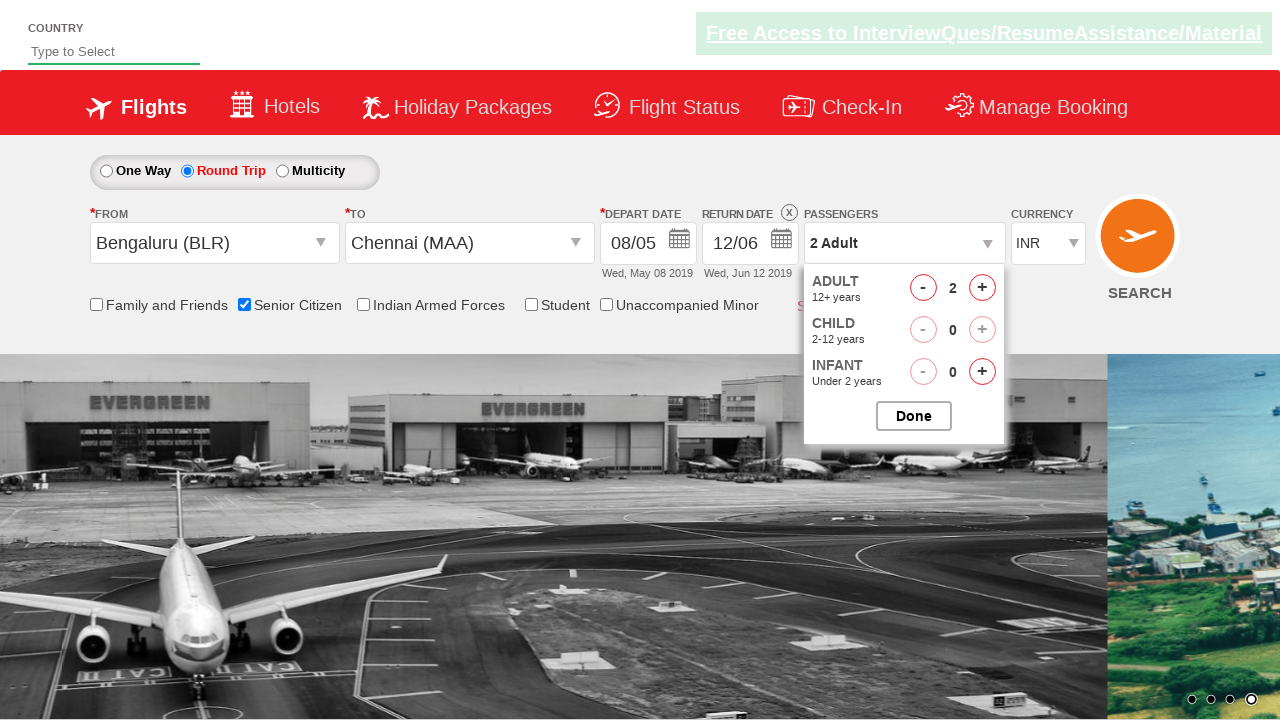

Incremented adult passenger count (iteration 2) at (982, 288) on #hrefIncAdt
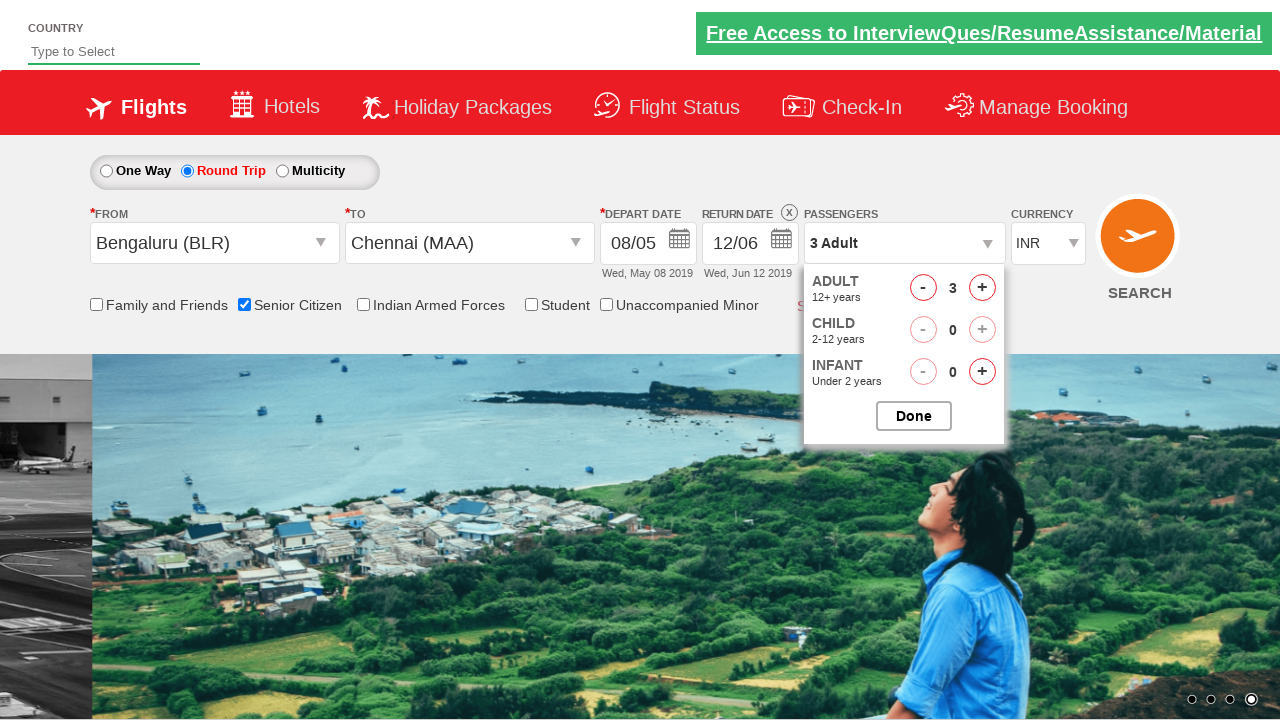

Incremented adult passenger count (iteration 3) at (982, 288) on #hrefIncAdt
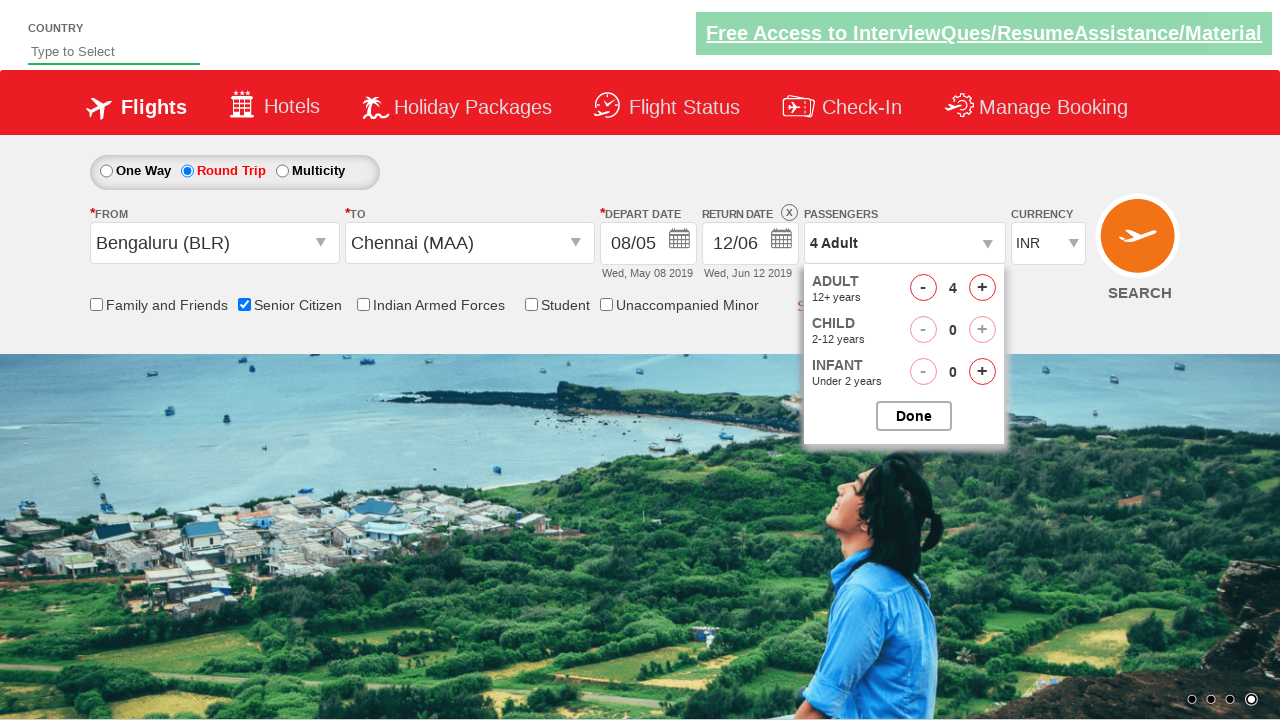

Incremented adult passenger count (iteration 4) at (982, 288) on #hrefIncAdt
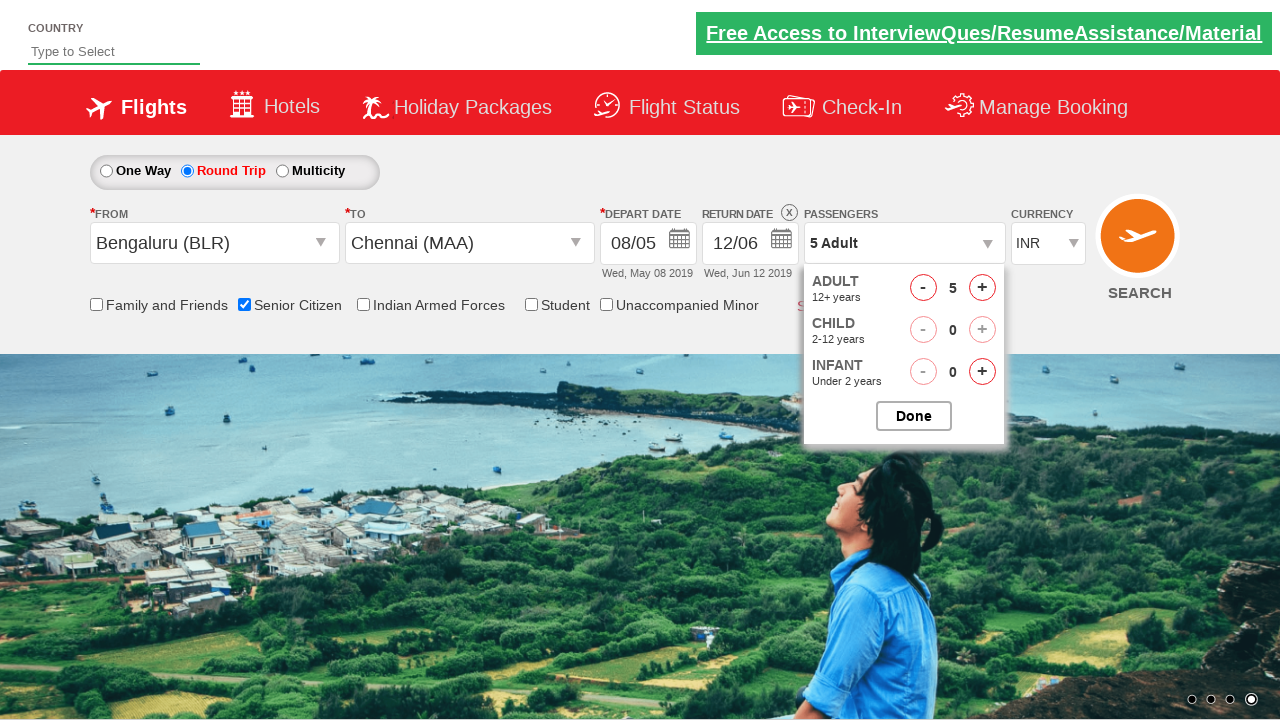

Closed passenger selection dropdown at (914, 416) on #btnclosepaxoption
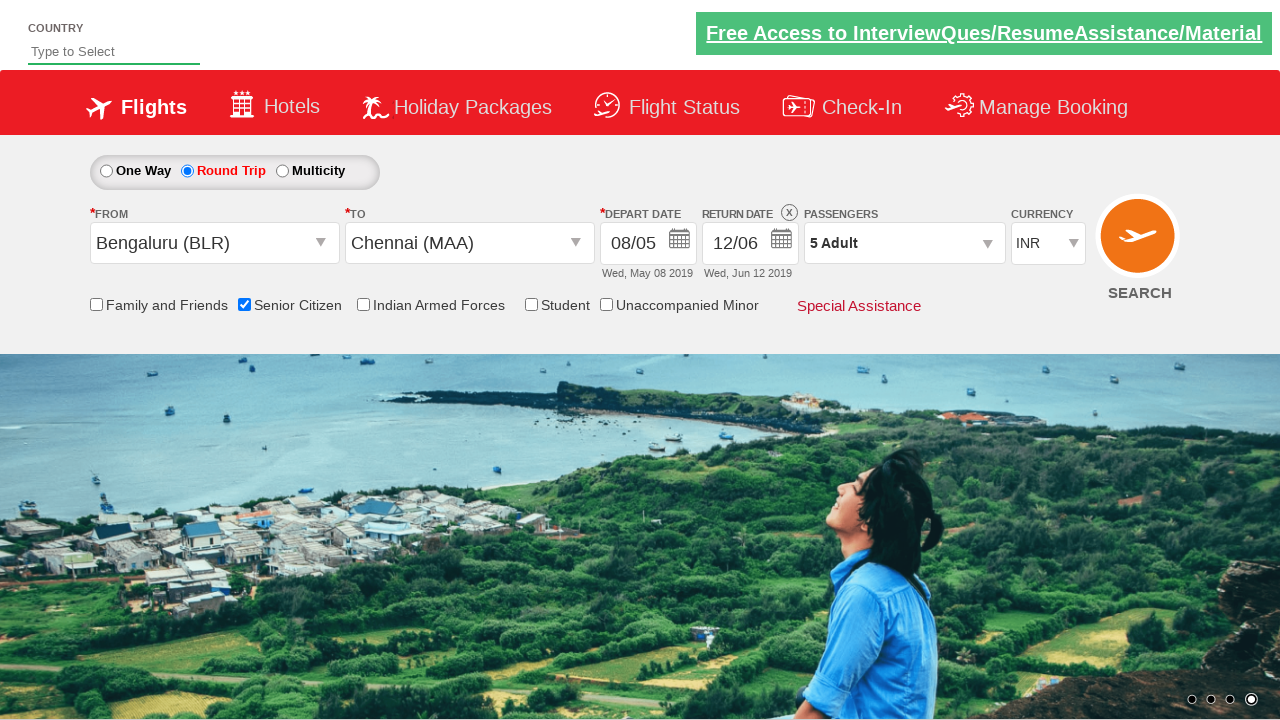

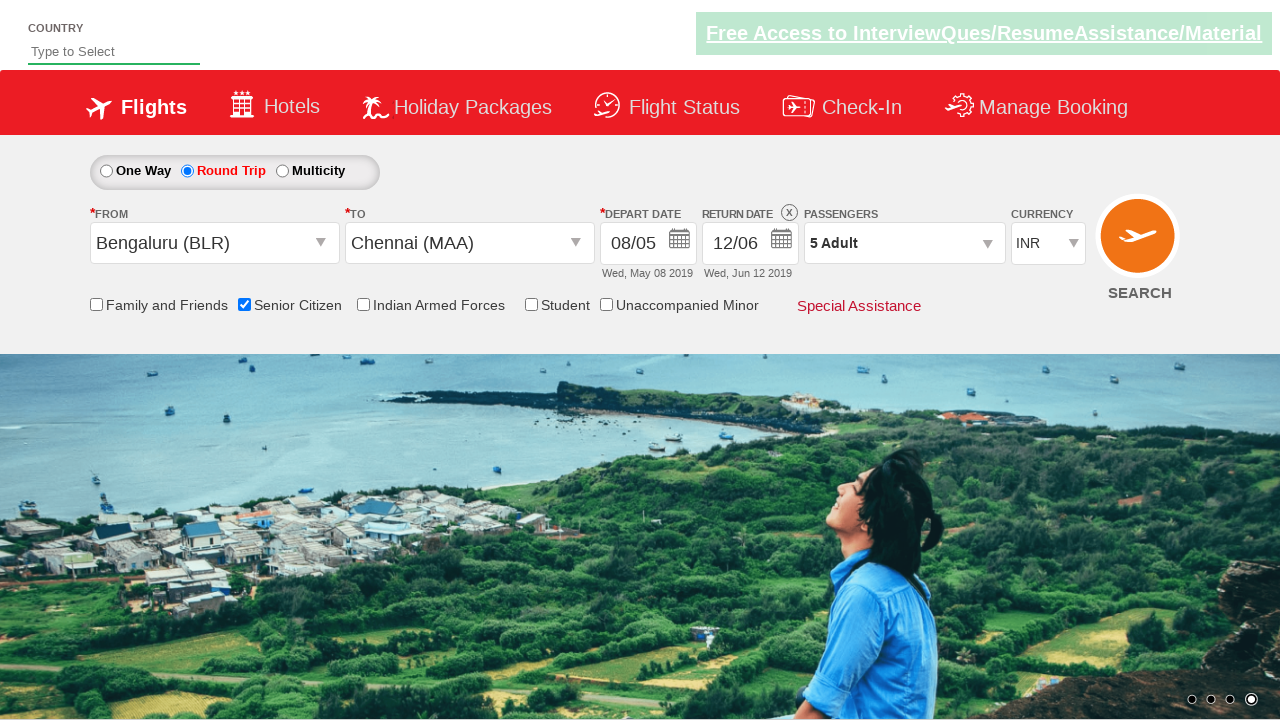